Tests alert handling by clicking various alert buttons and dismissing the dialog popups that appear.

Starting URL: https://demoqa.com/alerts

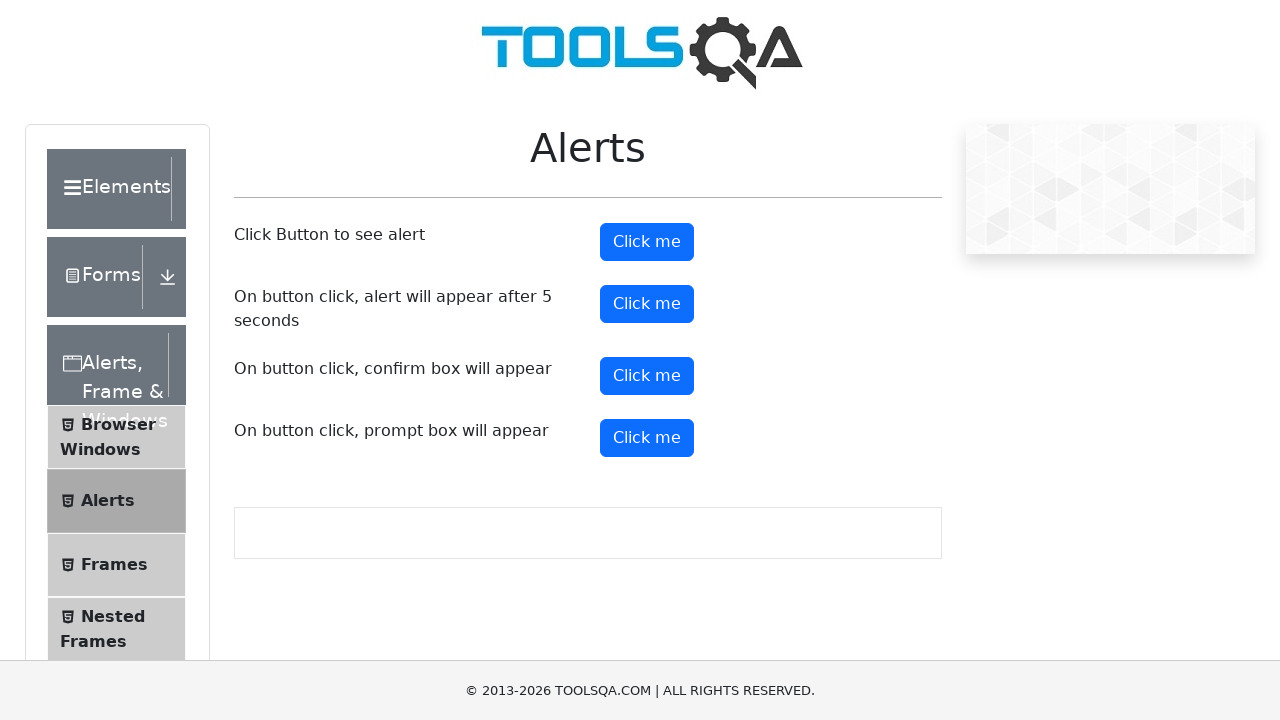

Clicked alert button and dismissed the alert dialog at (647, 242) on #alertButton
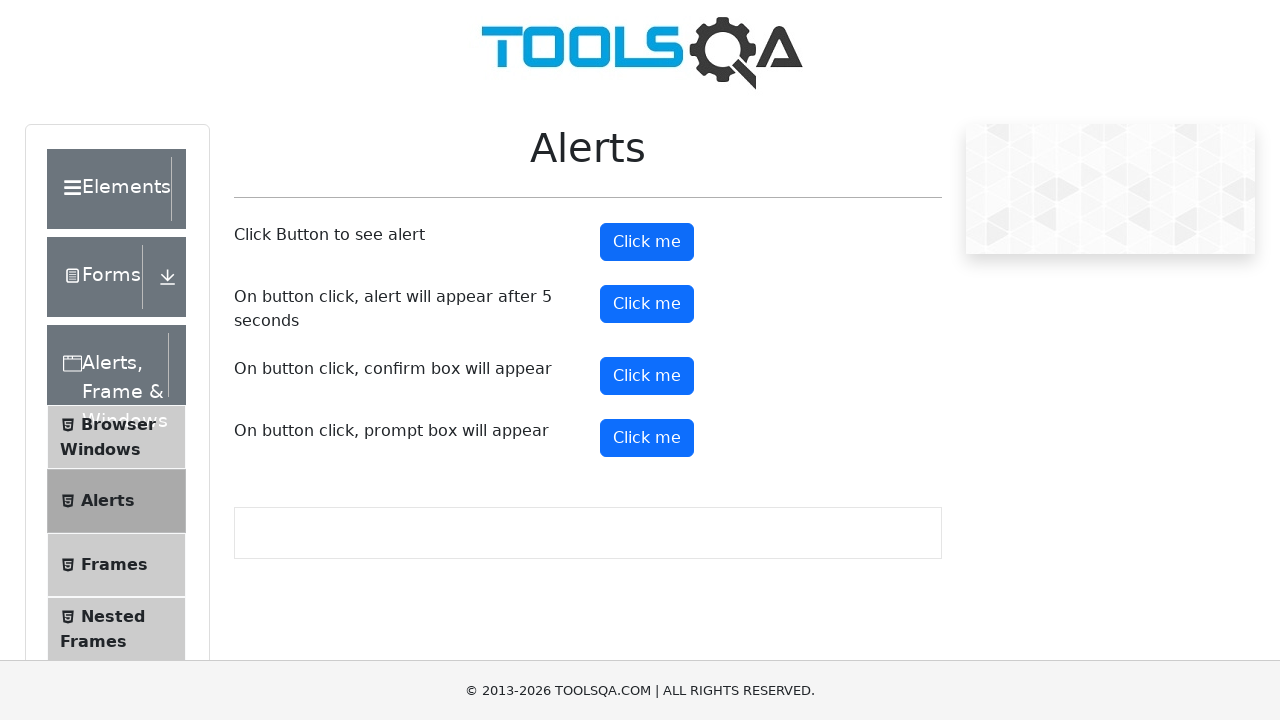

Clicked timer alert button and dismissed the dialog at (647, 304) on #timerAlertButton
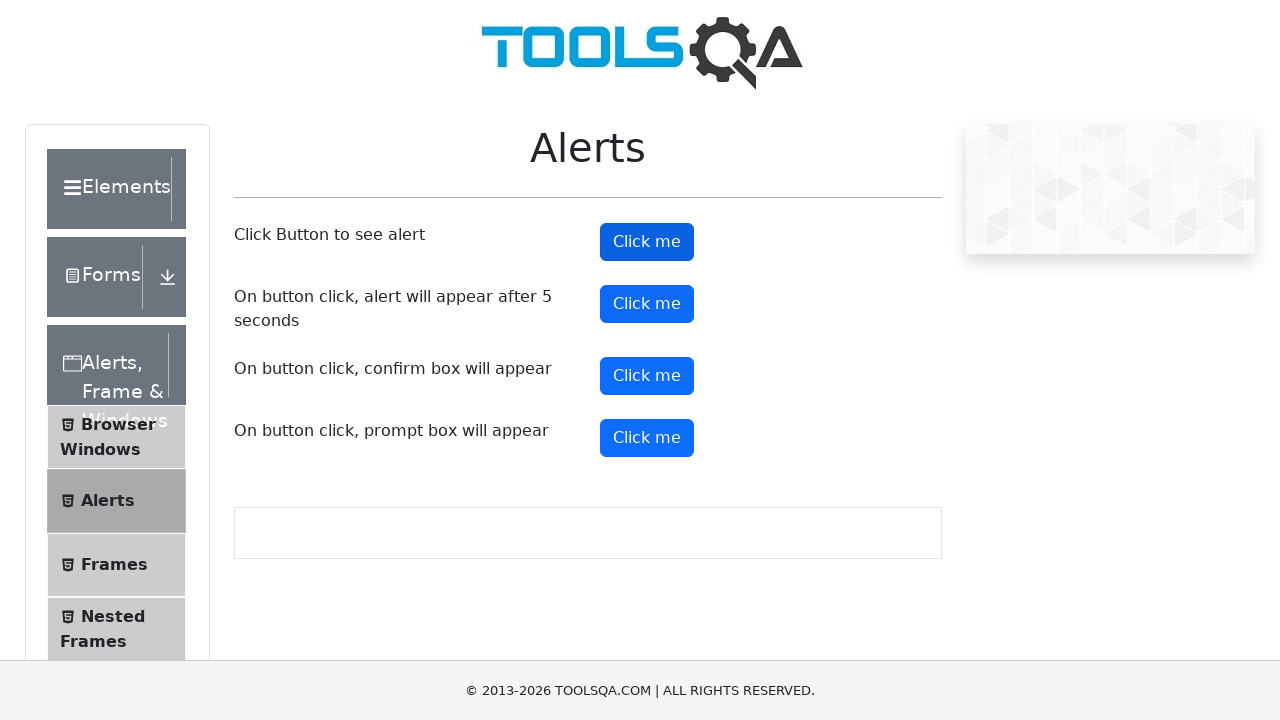

Clicked confirm button and dismissed the confirmation dialog at (647, 376) on #confirmButton
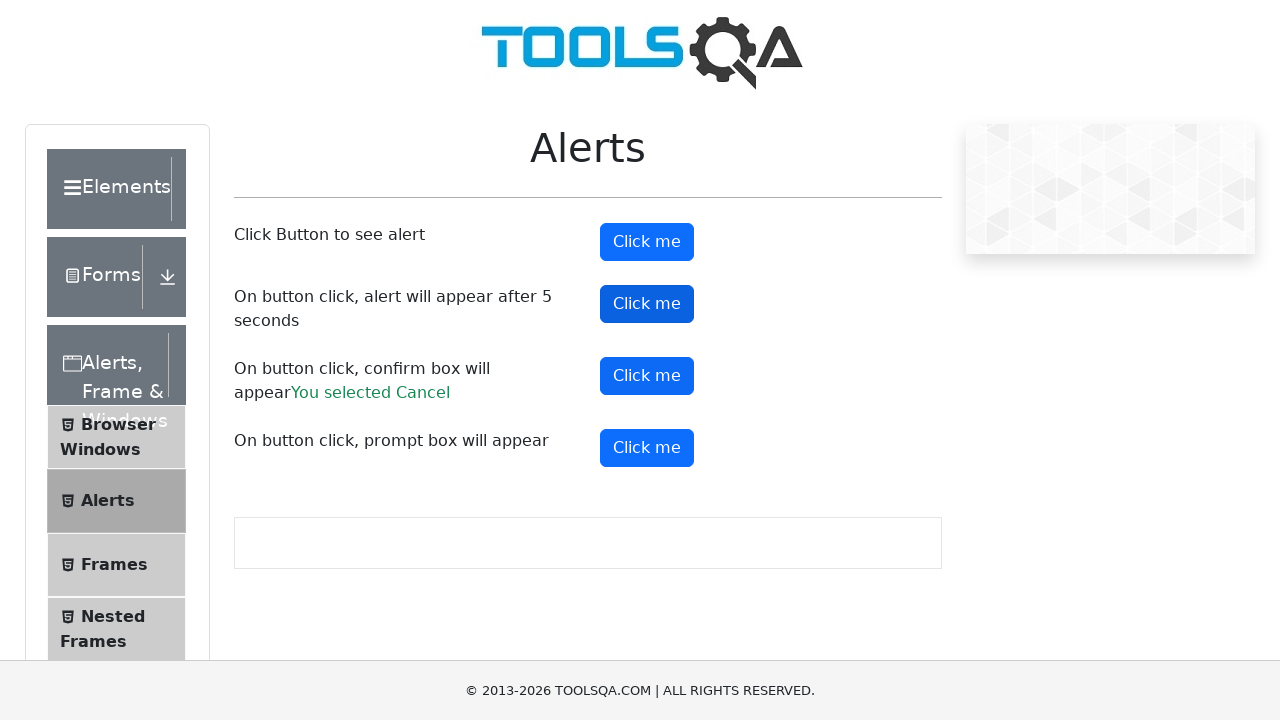

Clicked prompt button and dismissed the prompt dialog at (647, 448) on #promtButton
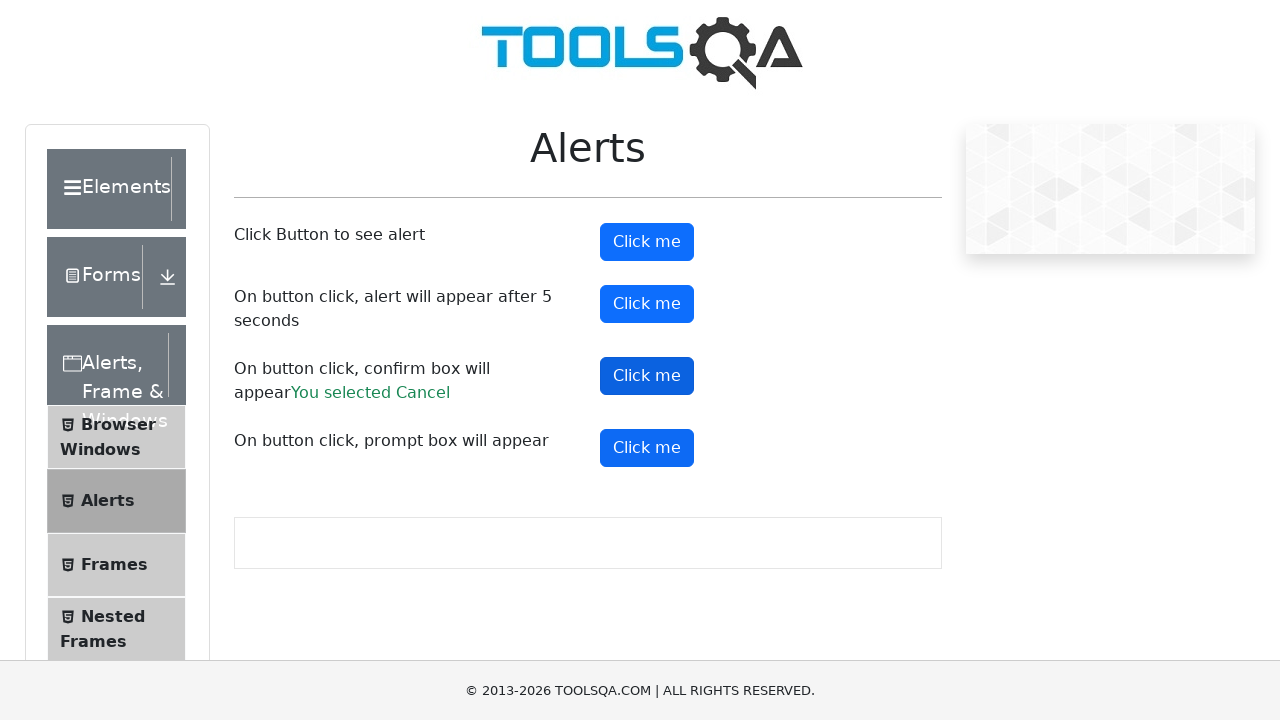

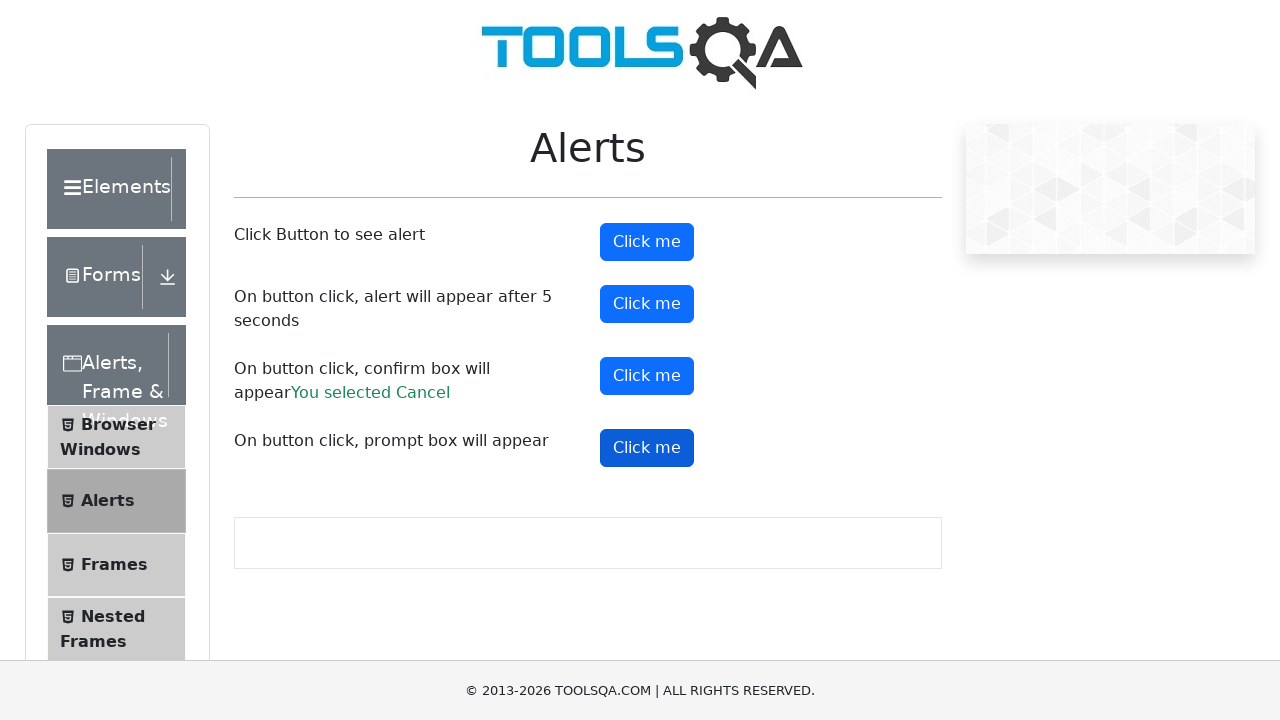